Tests Bilibili search functionality by entering "4K" in the search box and clicking the search button

Starting URL: https://www.bilibili.com

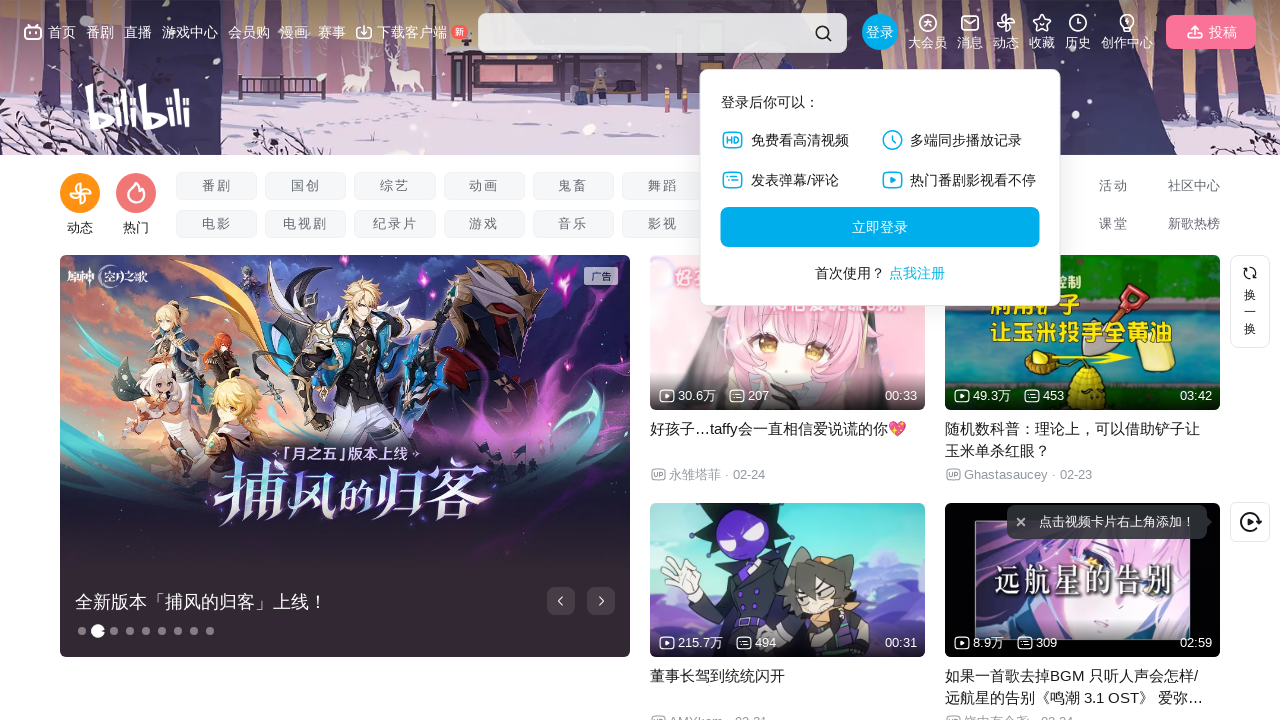

Filled search input field with '4K' on //*[@id="nav-searchform"]/div[1]/input
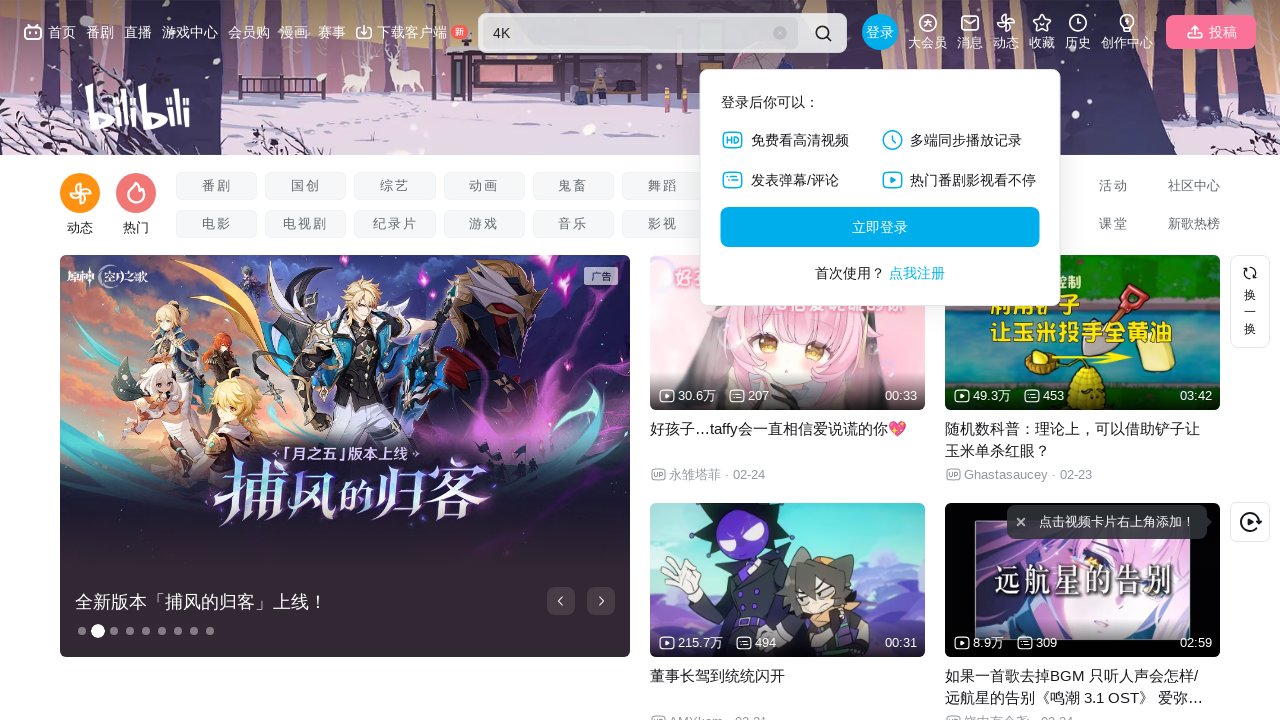

Clicked search button at (823, 33) on xpath=//*[@id="nav-searchform"]/div[2]
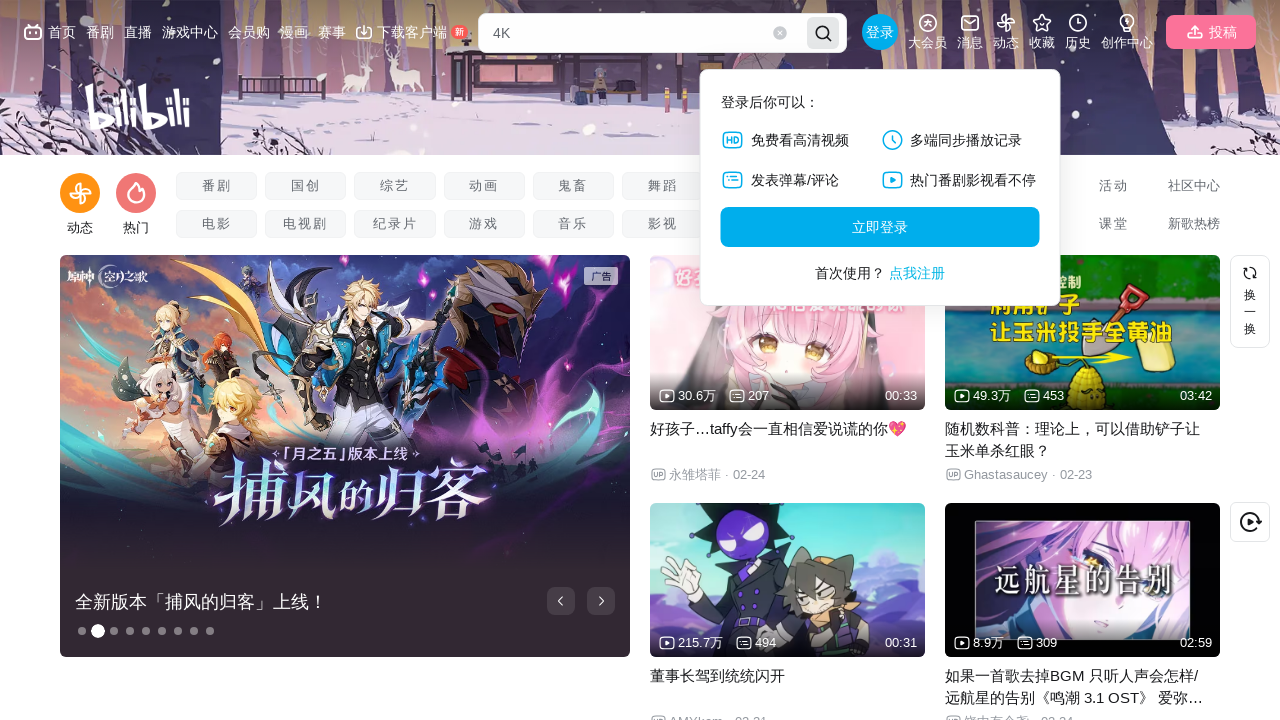

Waited for search results page to load
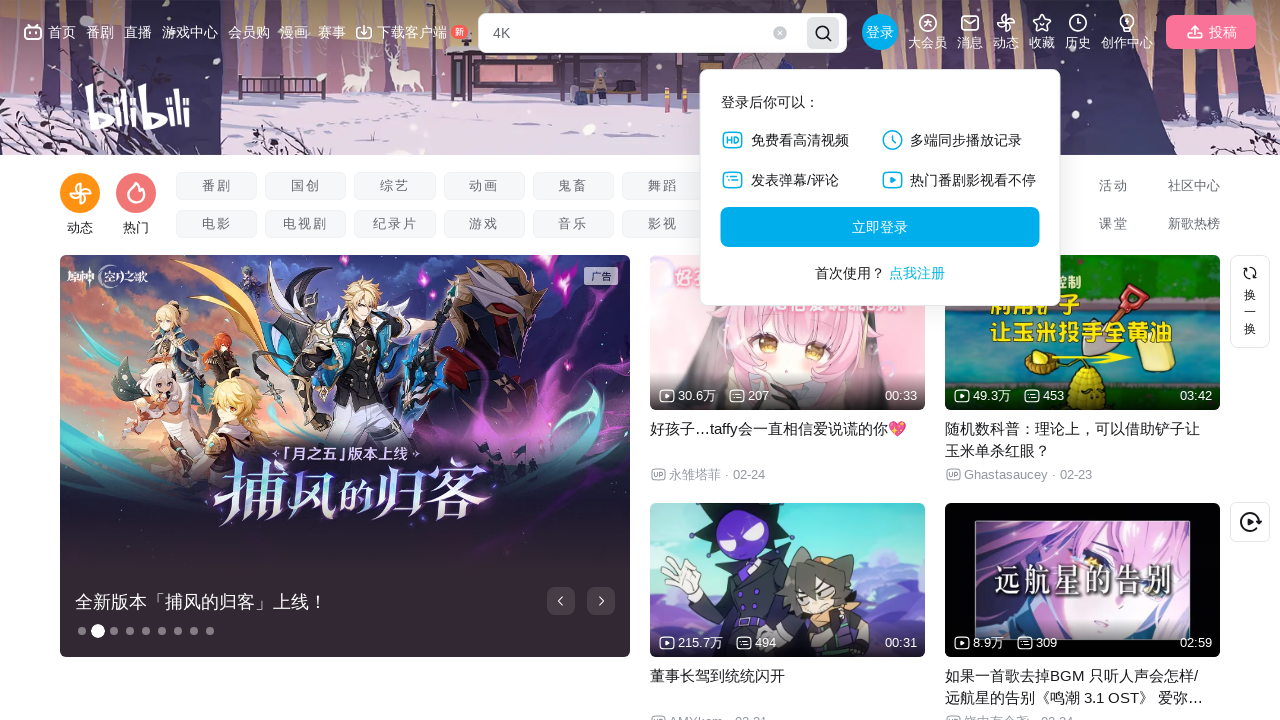

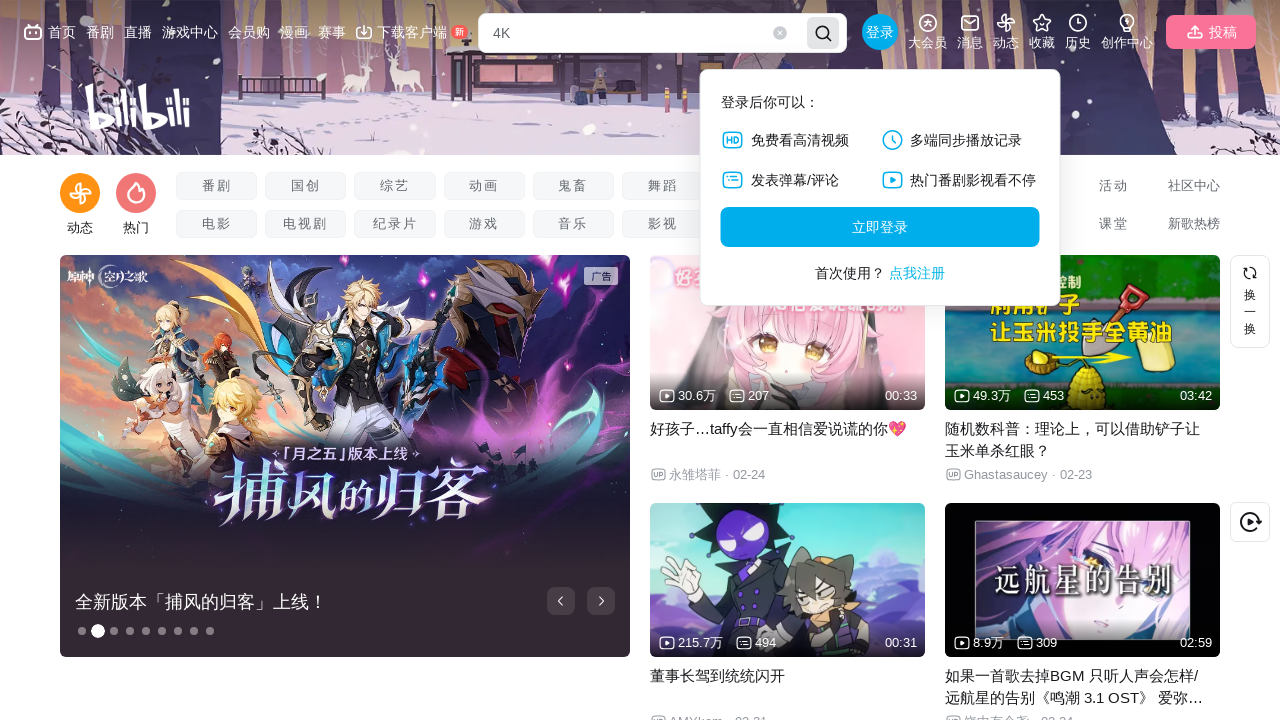